Tests a todo app by checking two todo items, archiving completed todos, and adding a new todo item to verify the list functionality

Starting URL: http://crossbrowsertesting.github.io/todo-app.html

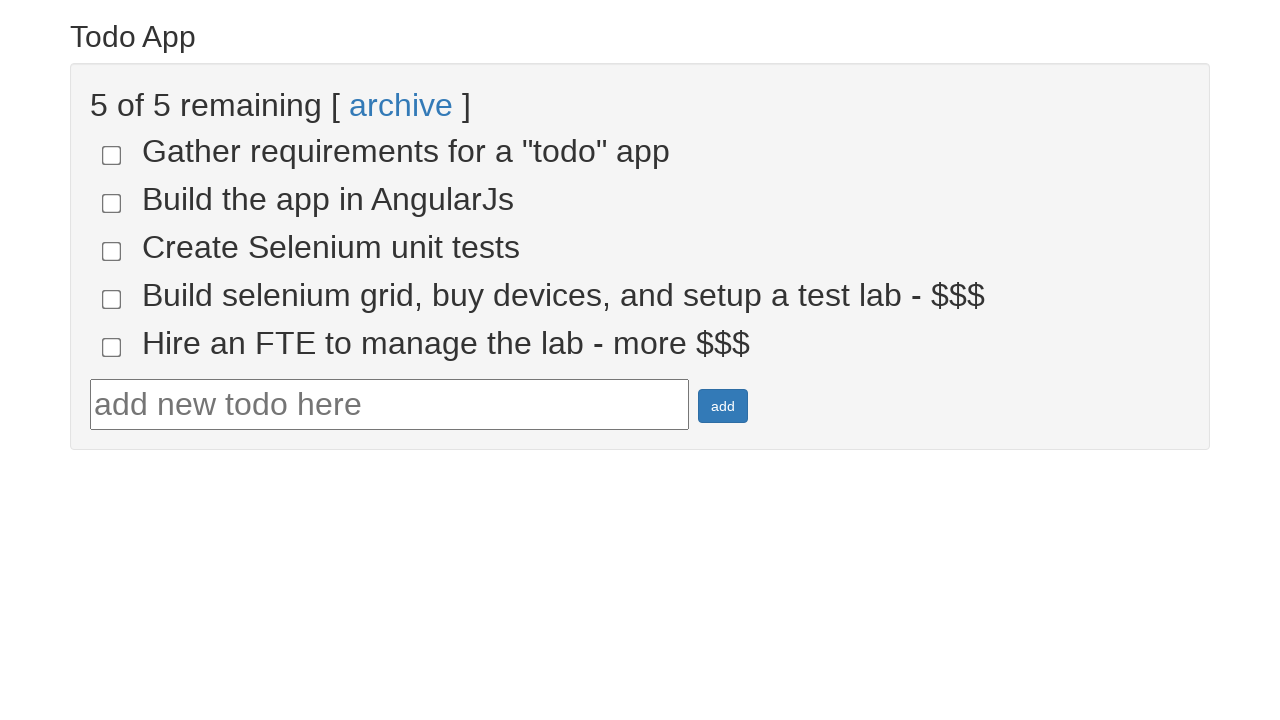

Clicked checkbox for todo-4 at (112, 299) on input[name='todo-4']
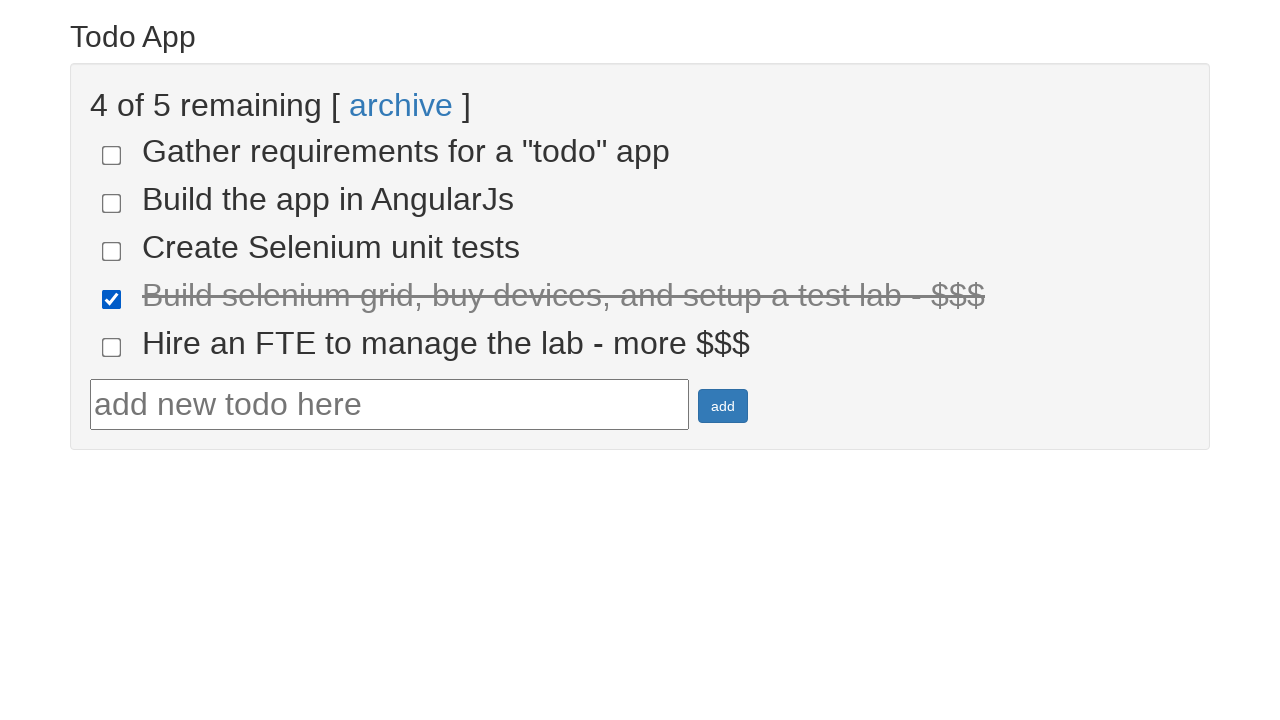

Clicked checkbox for todo-5 at (112, 347) on input[name='todo-5']
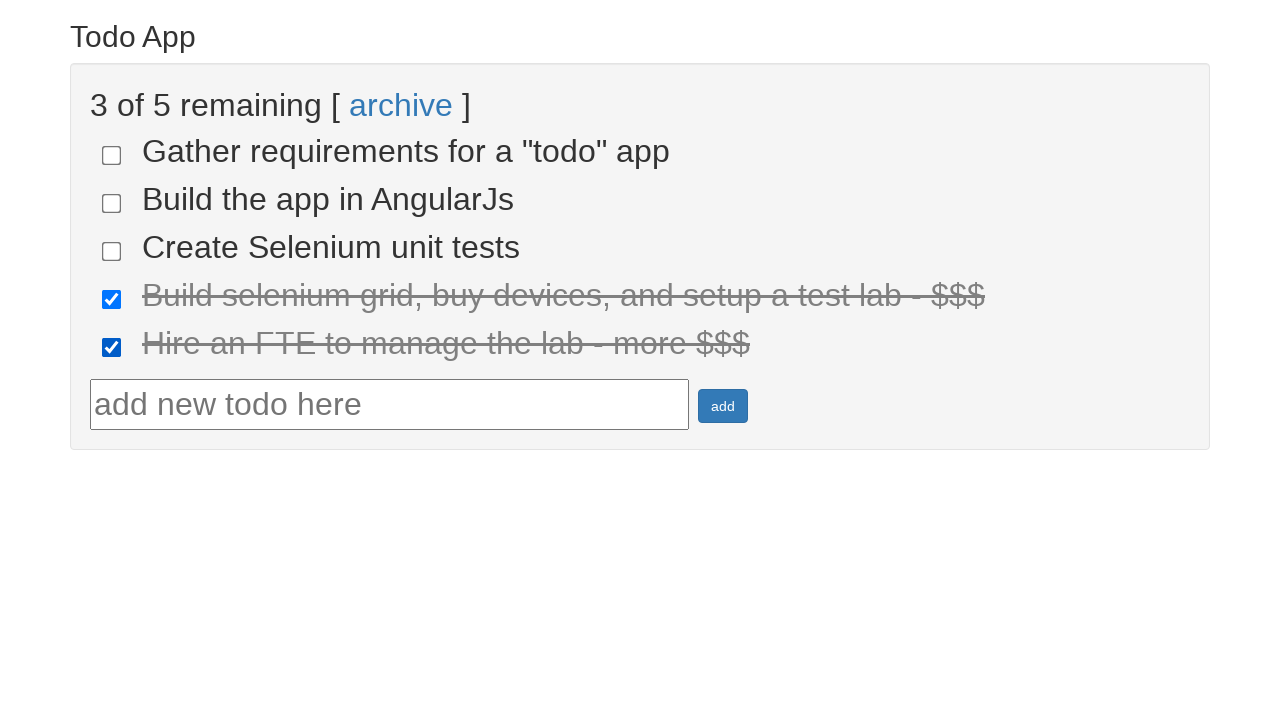

Clicked archive button to archive completed todos at (401, 105) on a[ng-click='todoList.archive()']
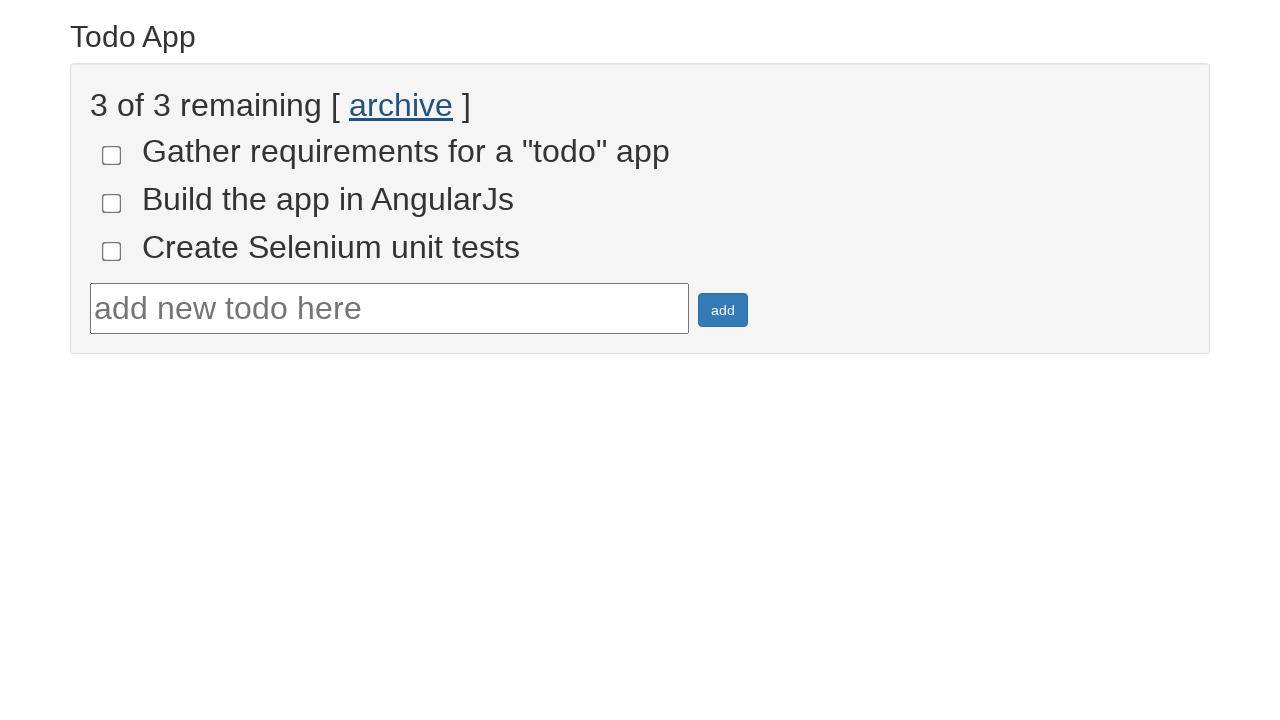

Filled todo input field with 'Task 2 by Cross Browser chrome and firefox' on #todotext
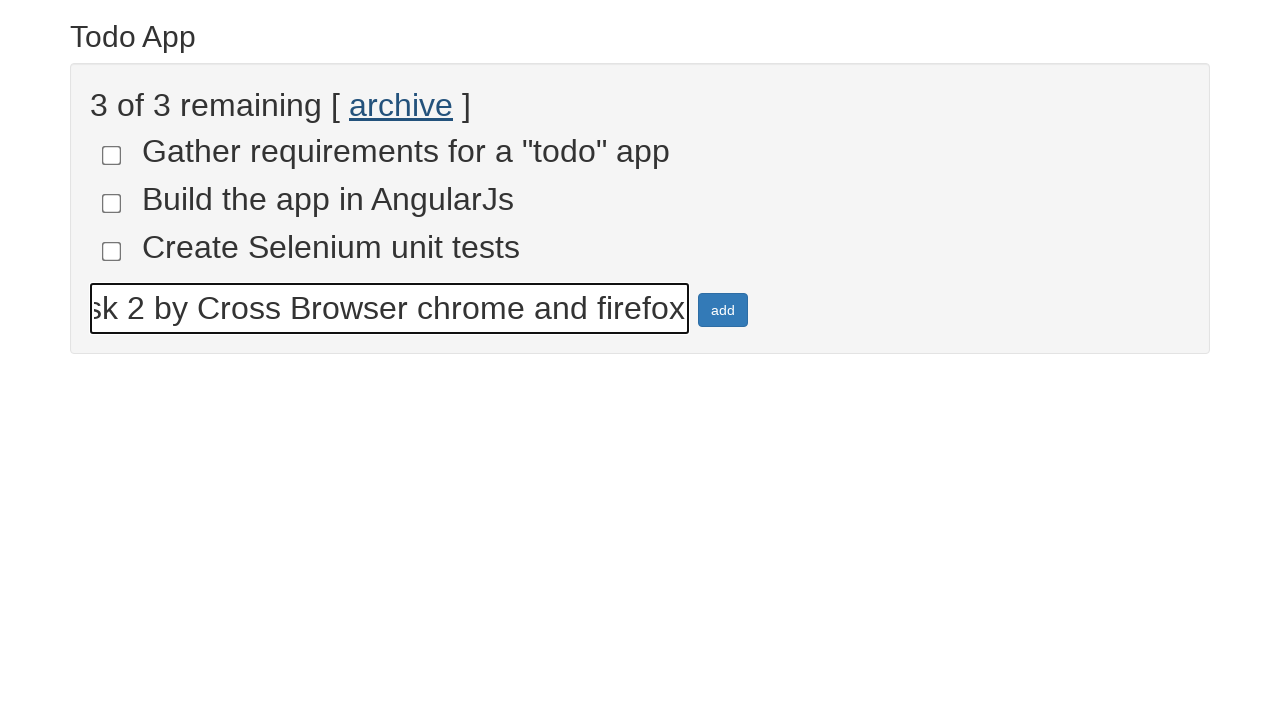

Pressed Enter to add new todo item on #todotext
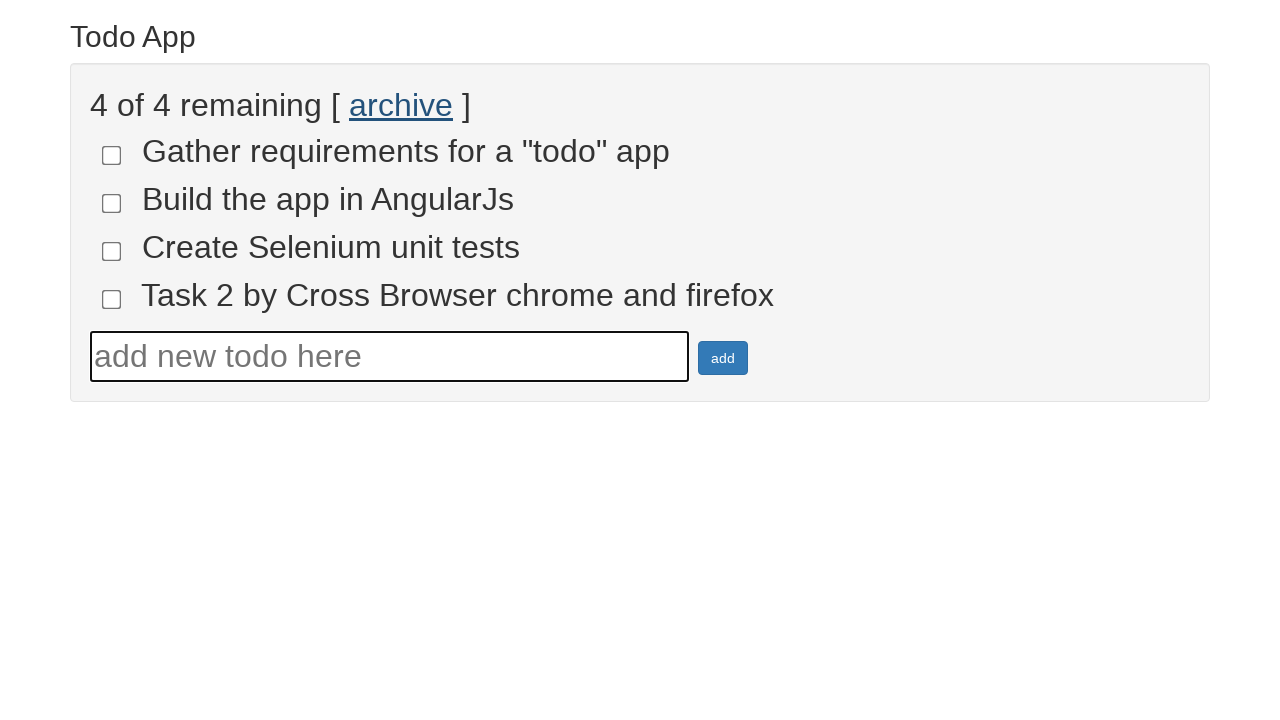

Todo list updated with new item
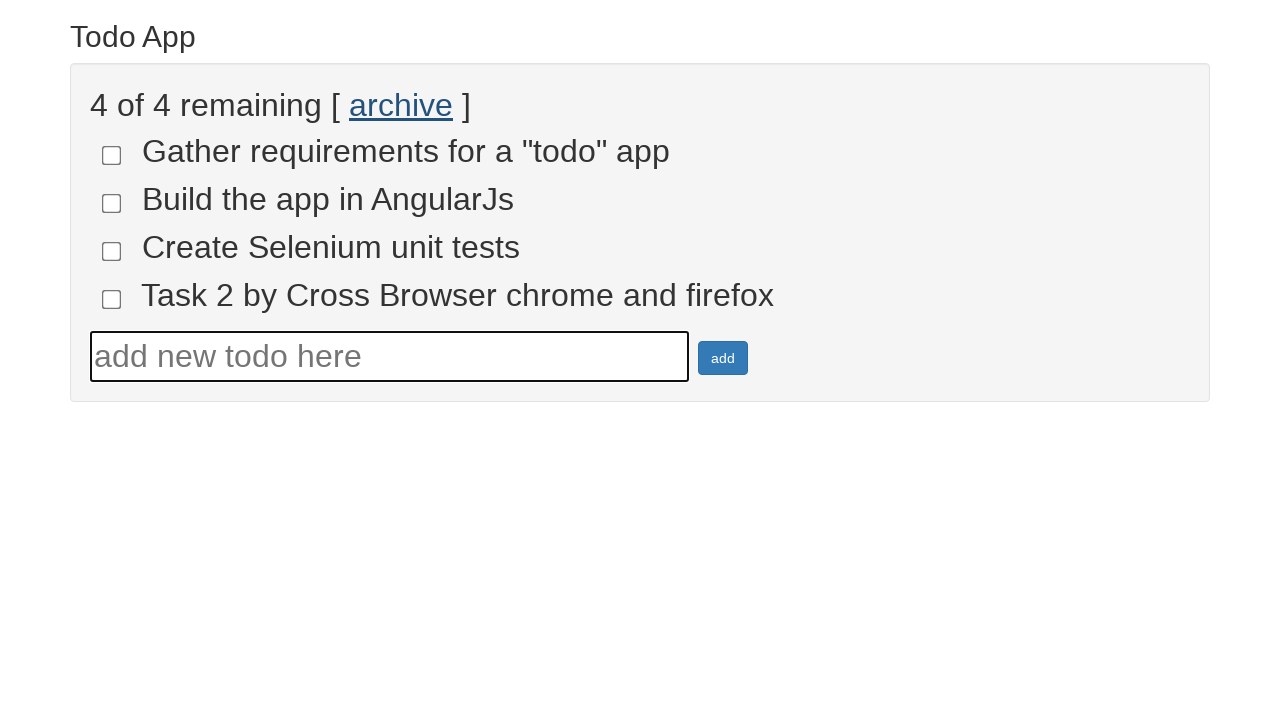

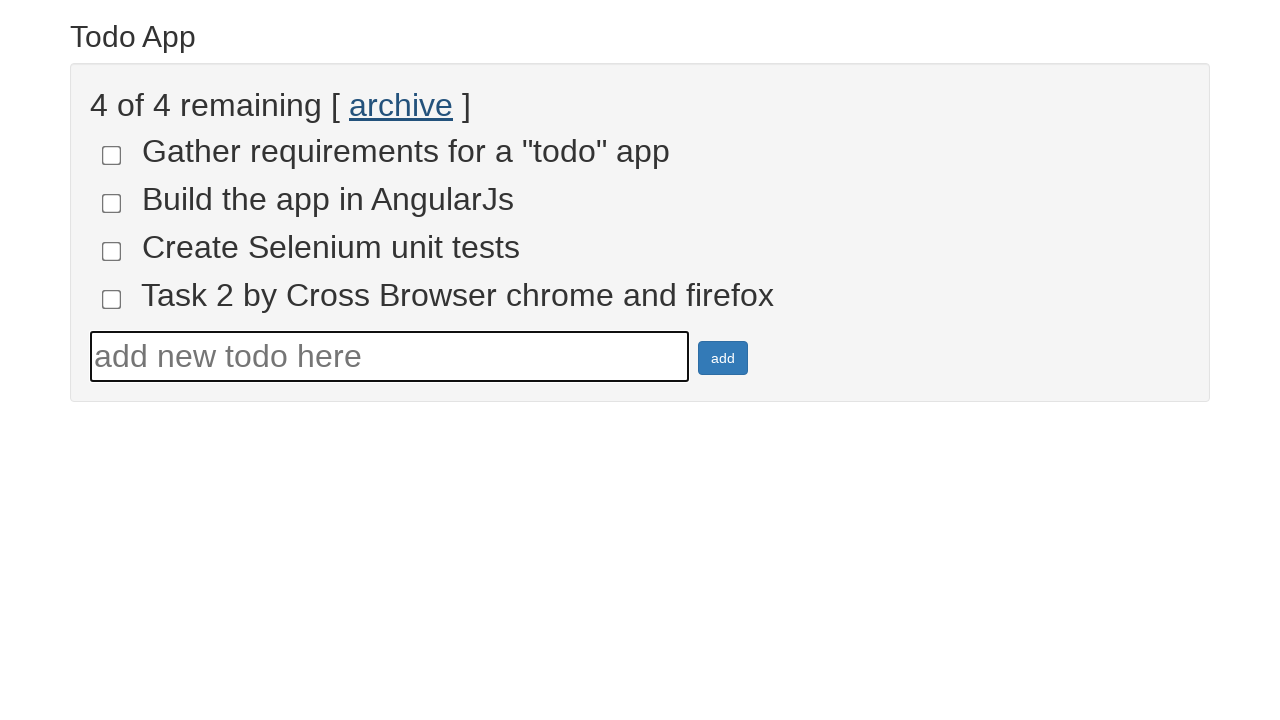